Fills out the complete API key generation form with fake data and submits it

Starting URL: https://api.nasa.gov/

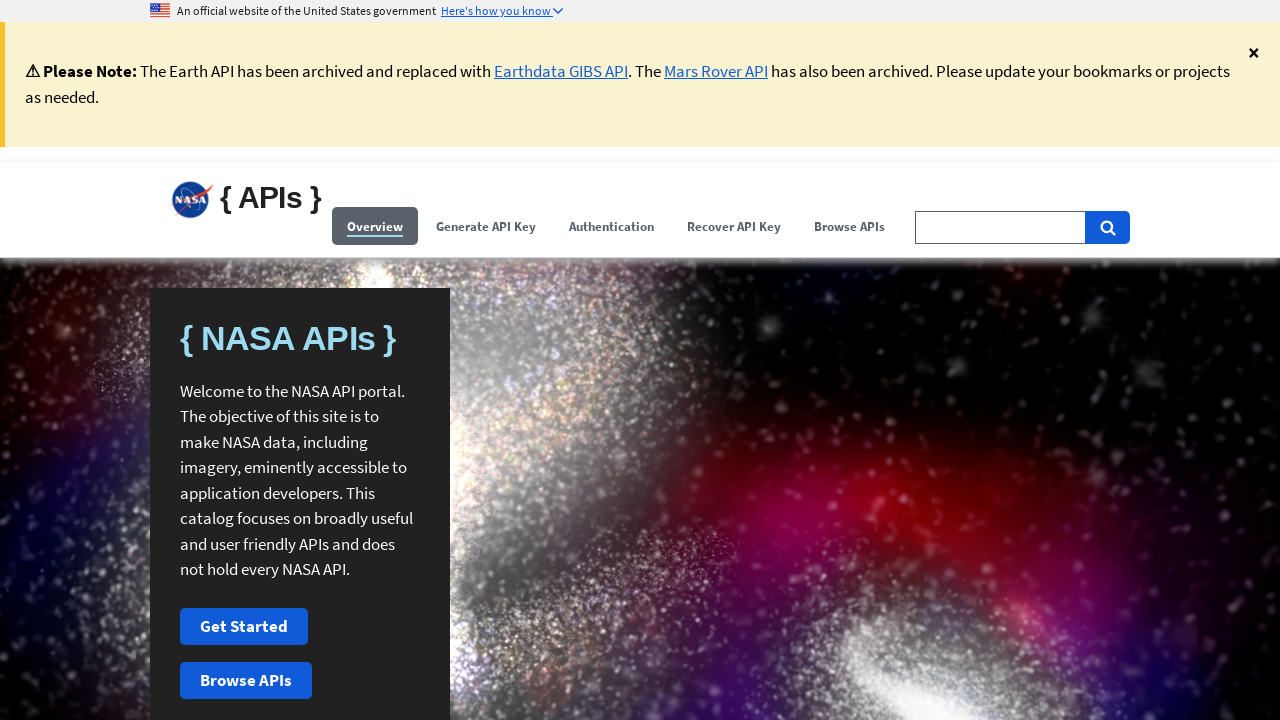

Filled First Name field with 'Marcus' in shadow DOM
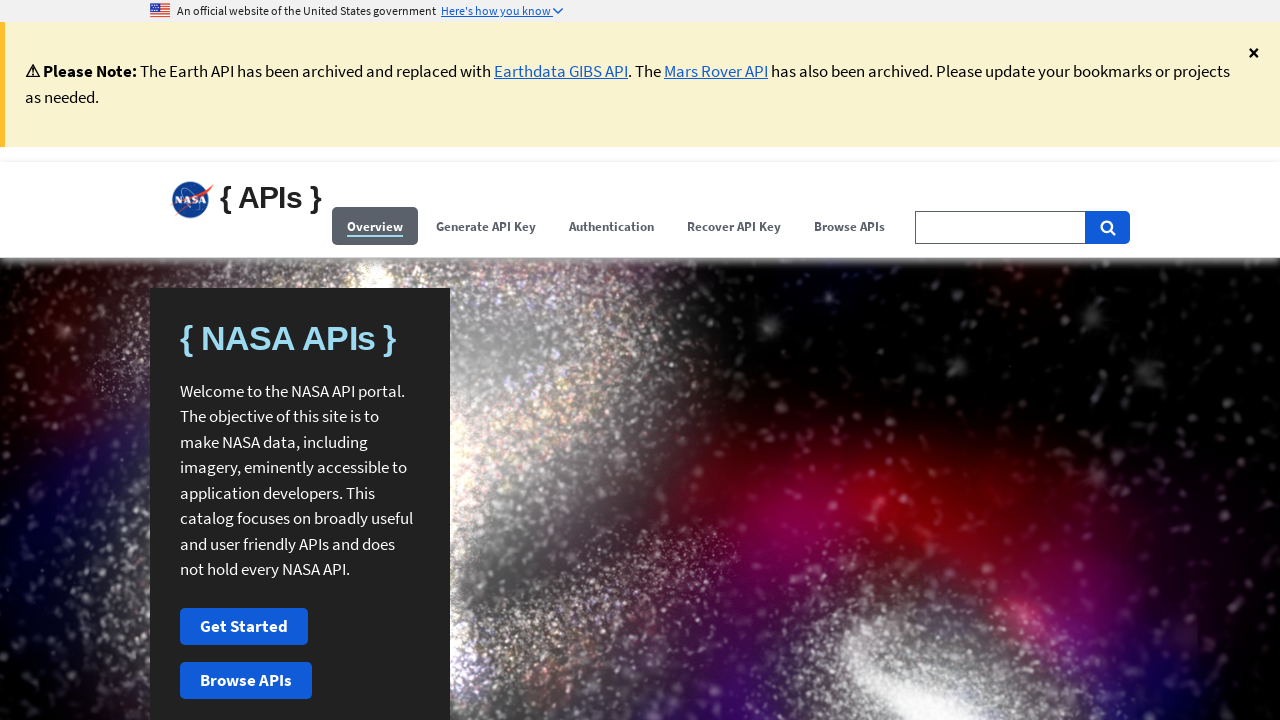

Filled Last Name field with 'Johnson' in shadow DOM
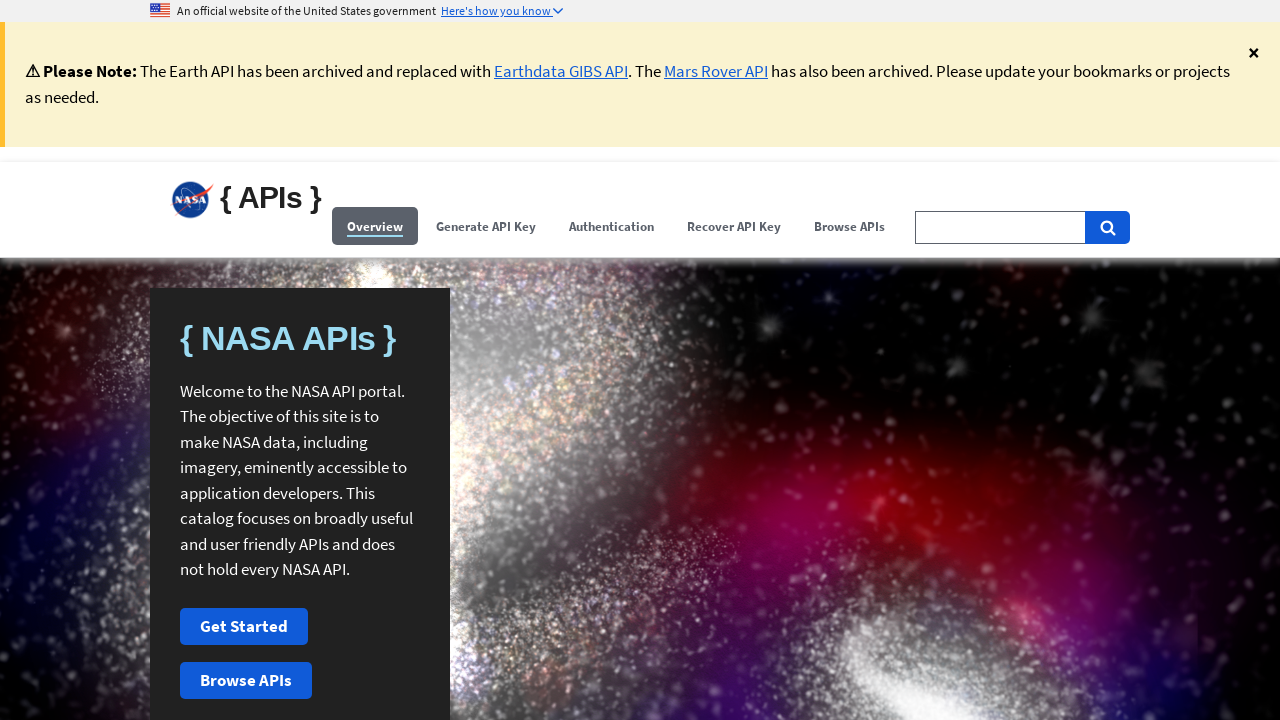

Filled Email field with 'marcus.johnson@testmail.com' in shadow DOM
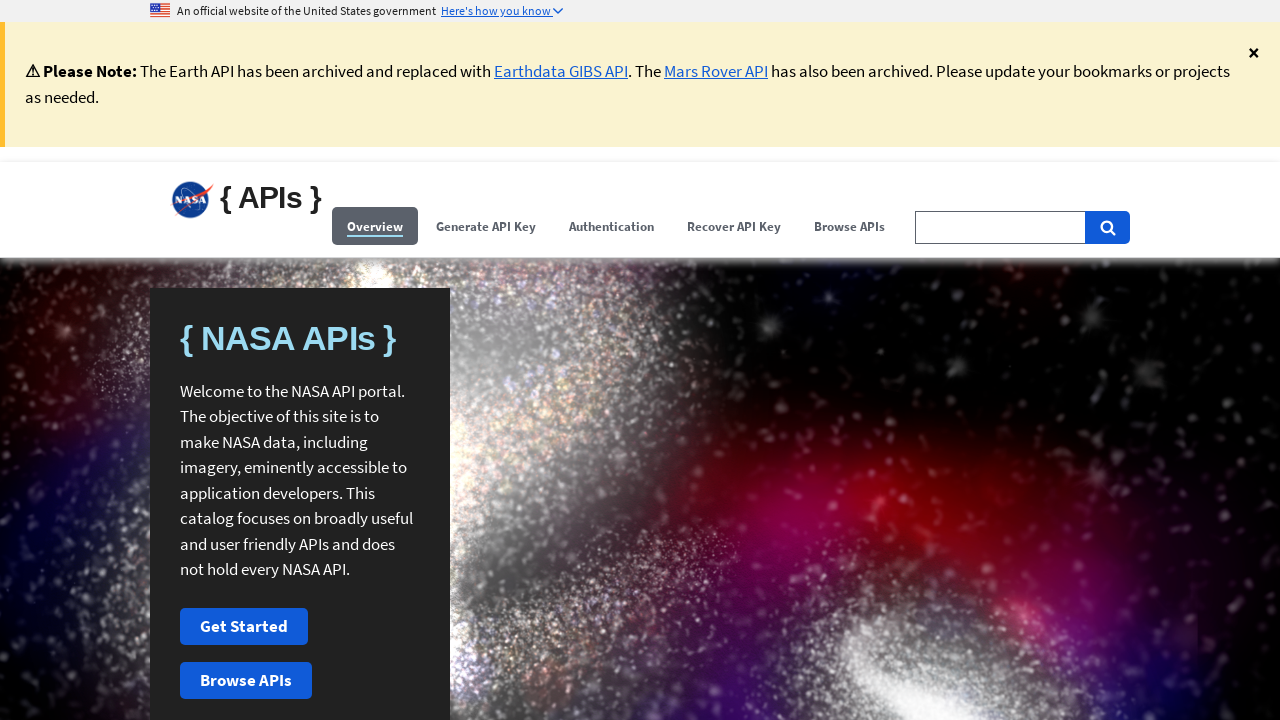

Clicked signup button to submit API key generation form
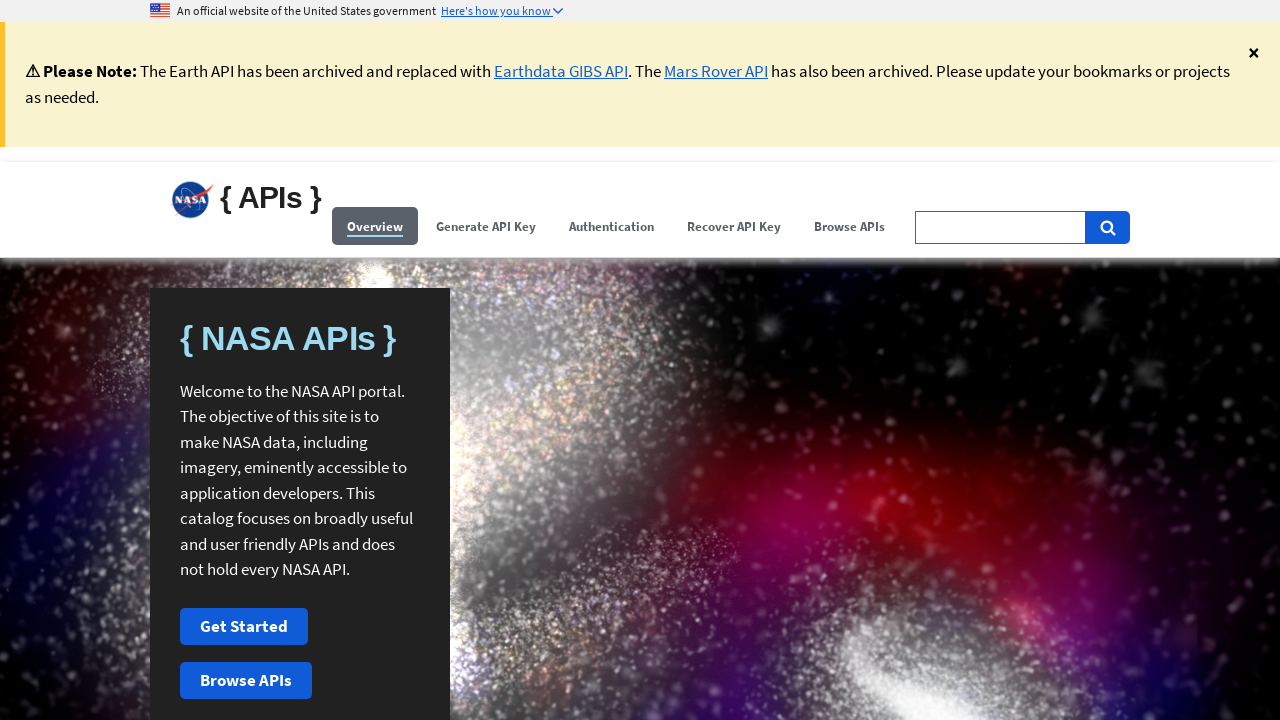

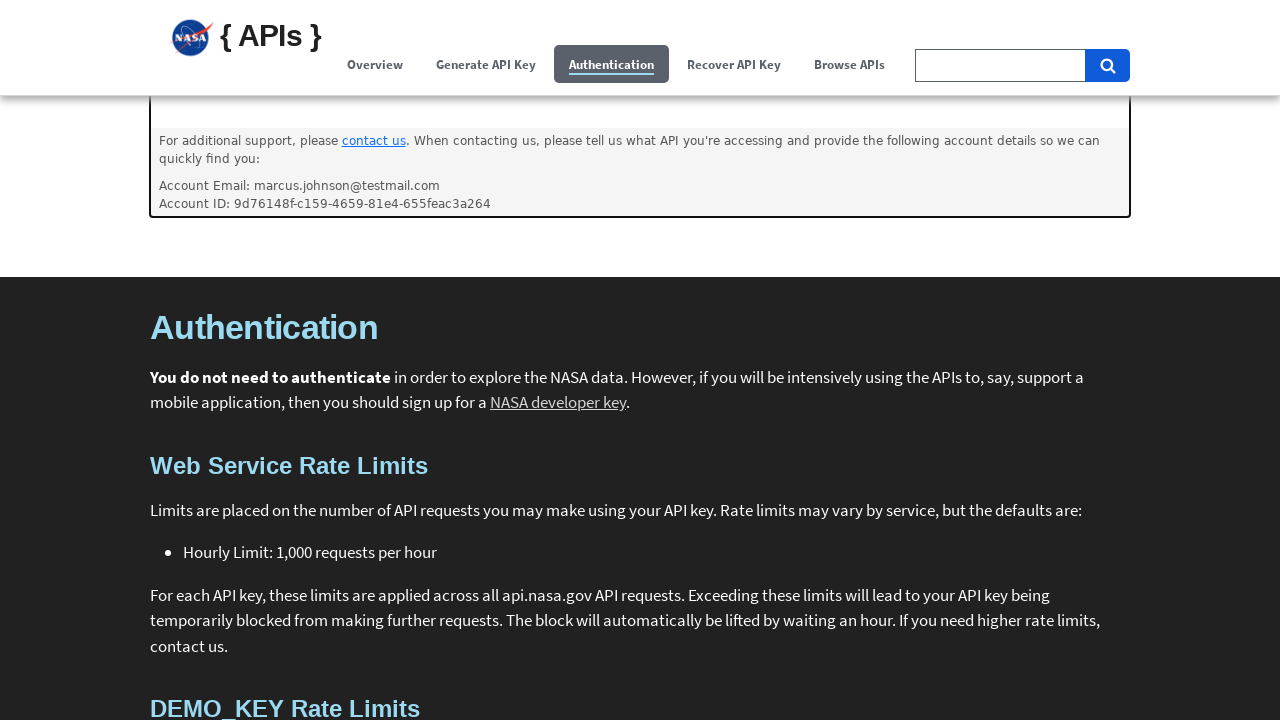